Tests the add and remove element functionality by clicking the Add Element button, verifying the Delete button appears, clicking Delete, and verifying the page title remains visible

Starting URL: https://the-internet.herokuapp.com/add_remove_elements/

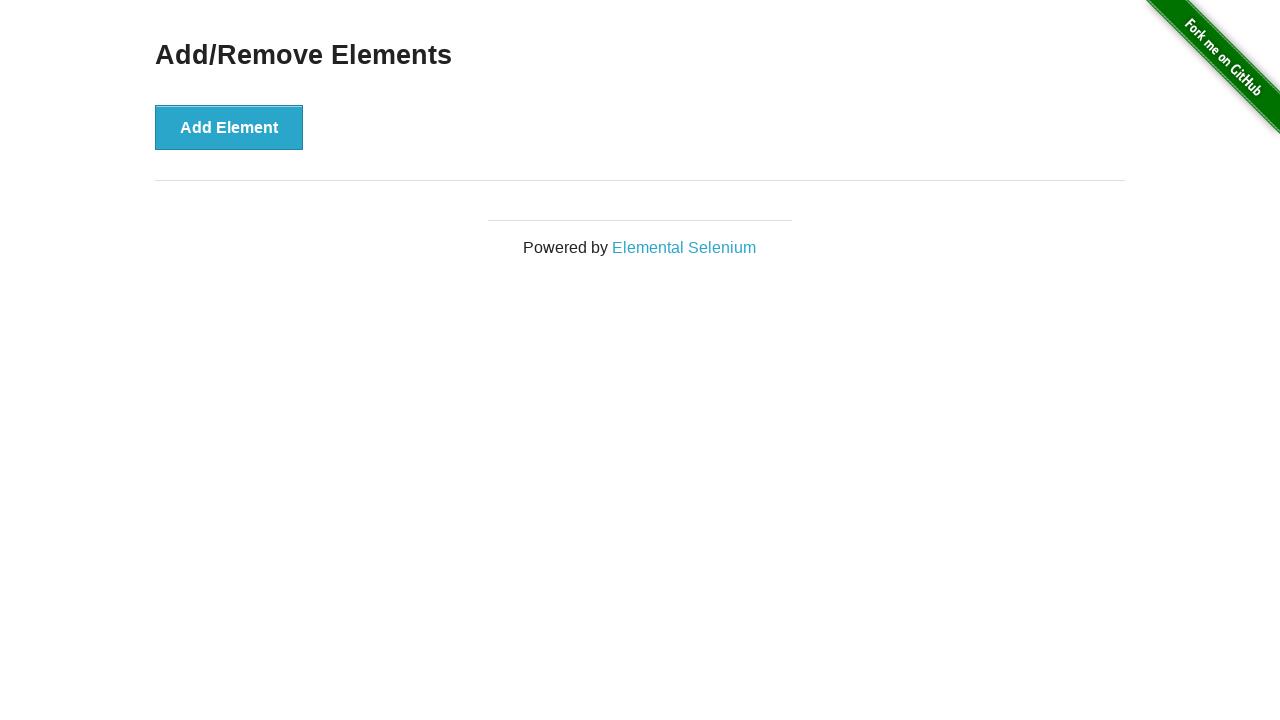

Clicked Add Element button at (229, 127) on button[onclick='addElement()']
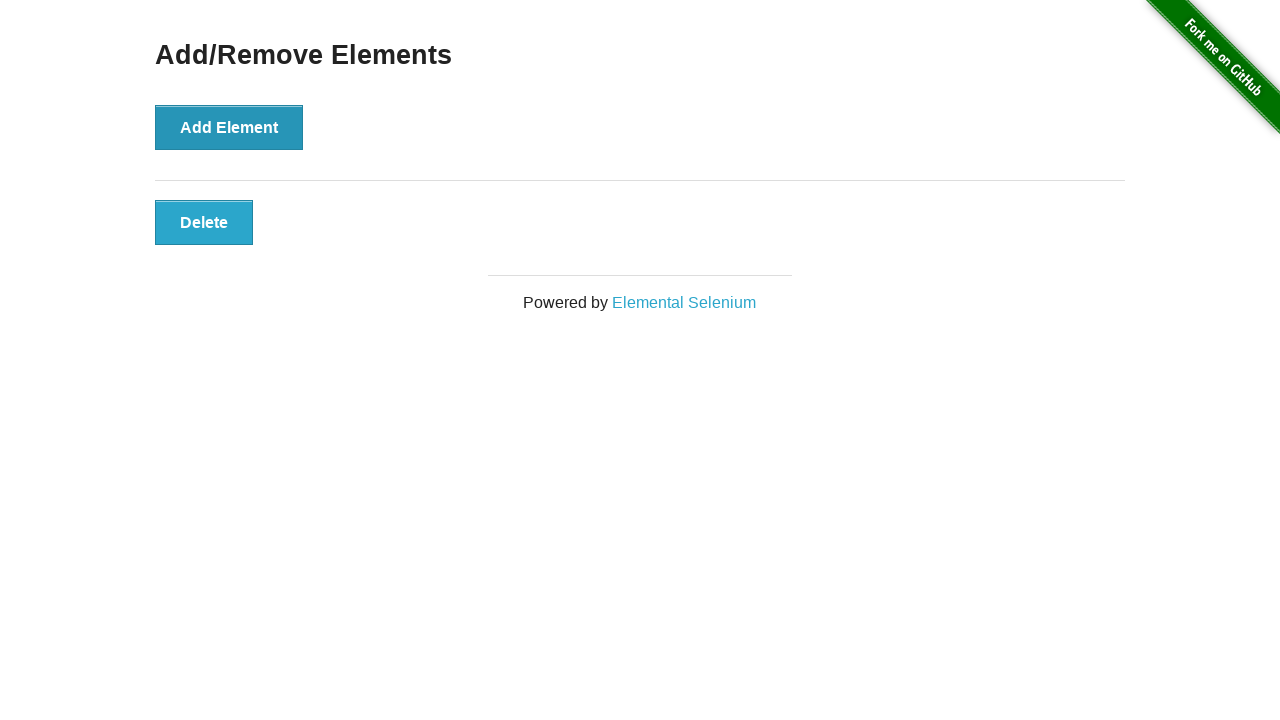

Delete button appeared and is visible
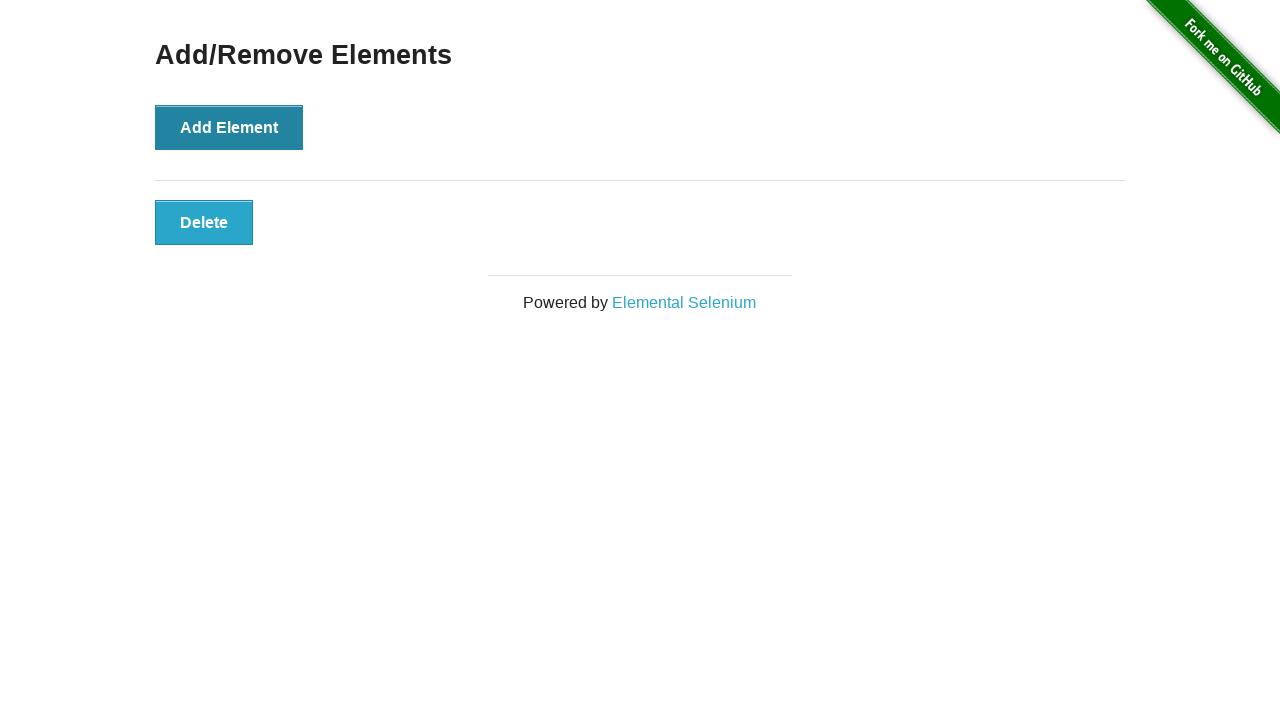

Clicked Delete button at (204, 222) on button[onclick='deleteElement()']
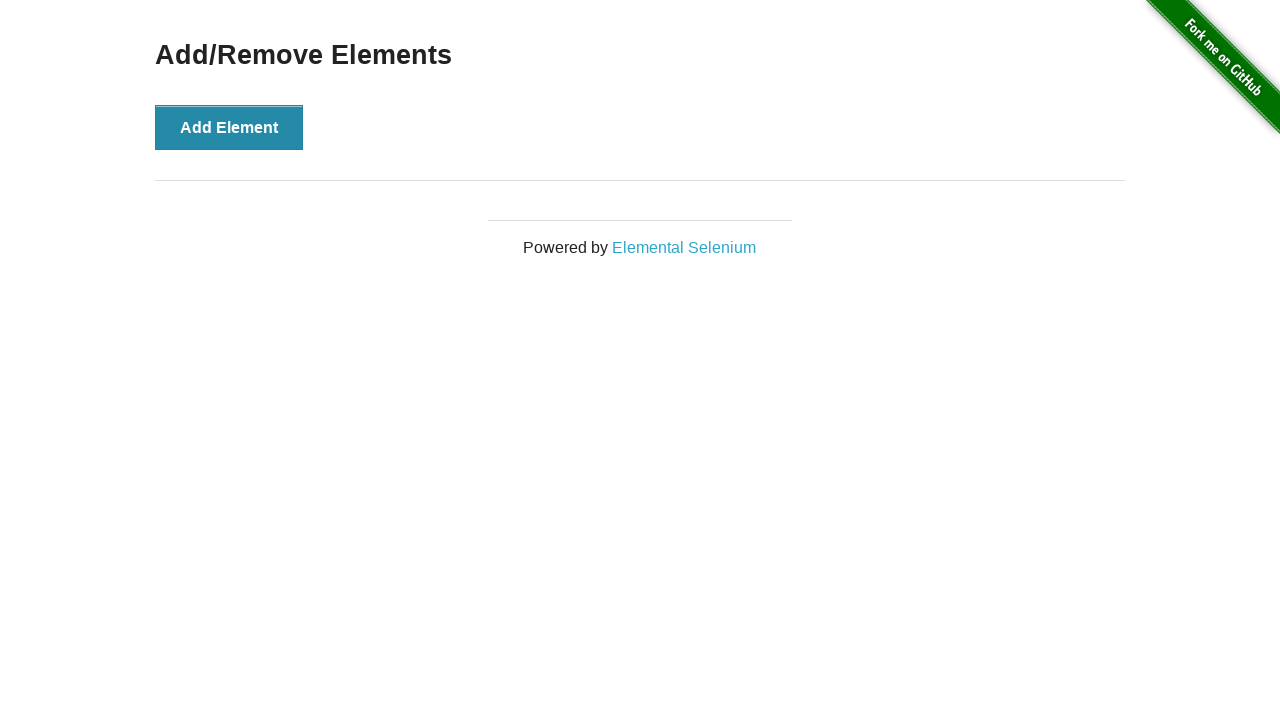

Page title heading remains visible after delete action
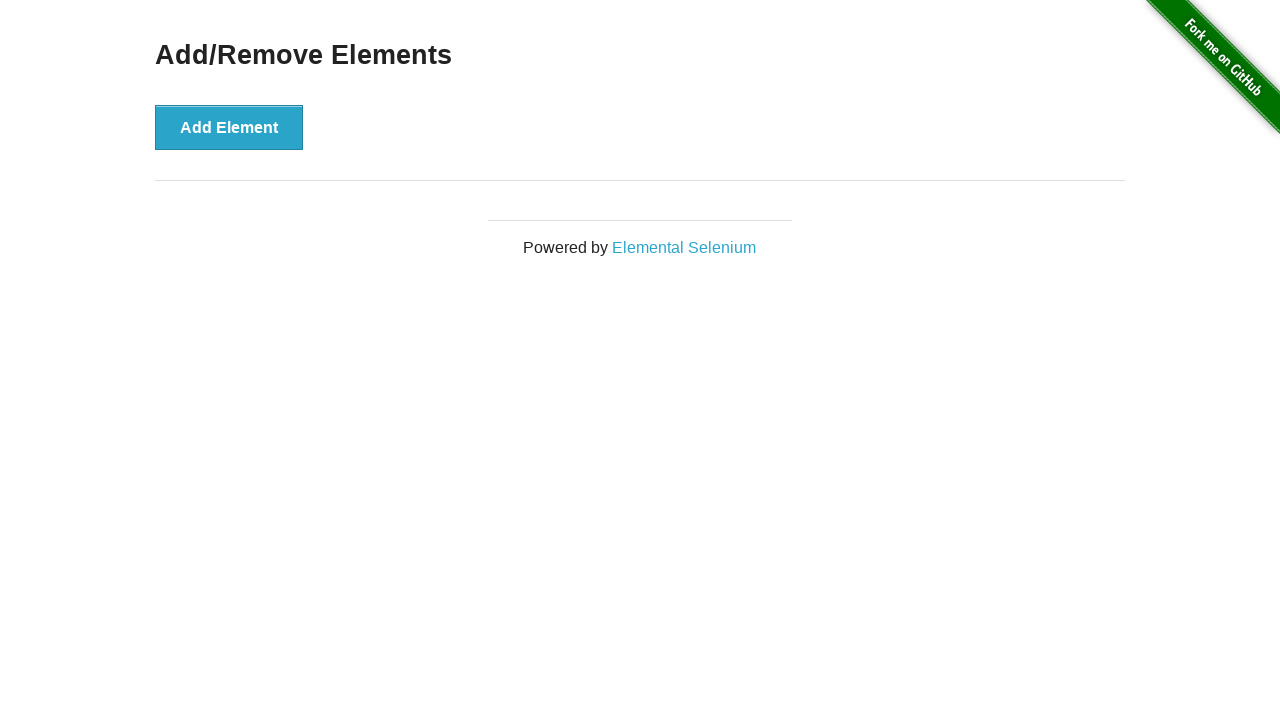

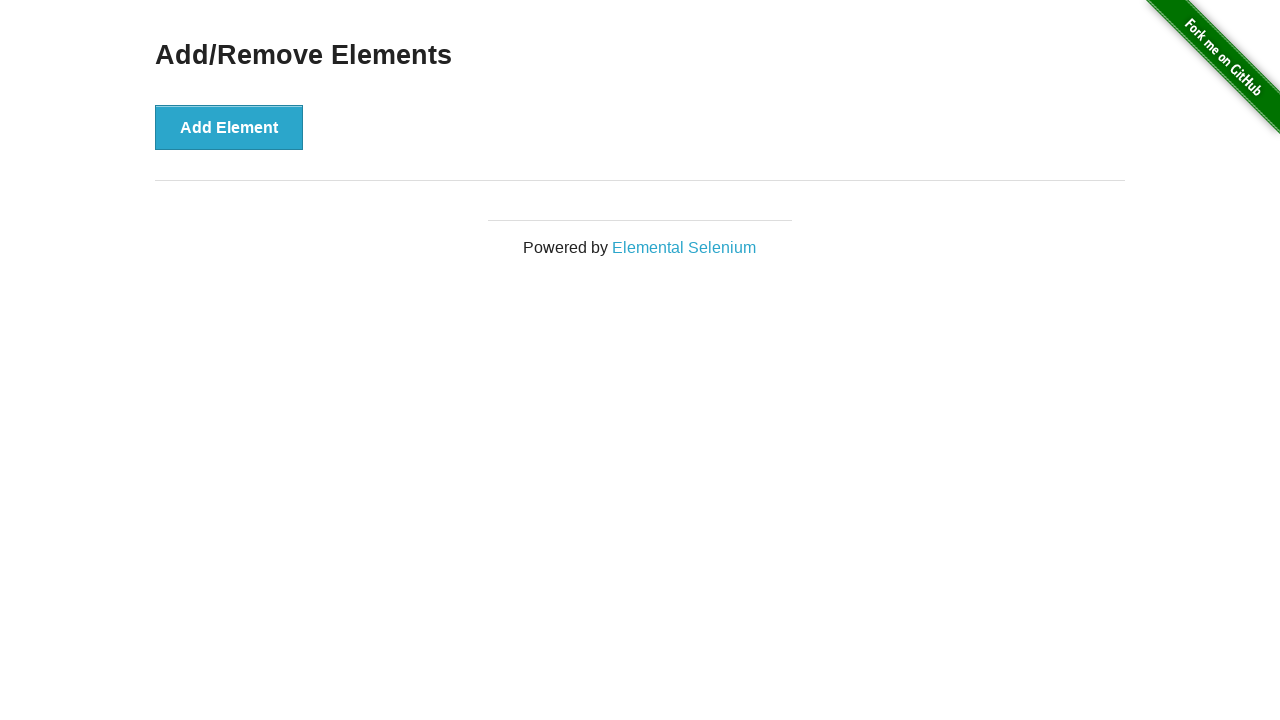